Verifies product description accordion is present

Starting URL: https://www.thesouledstore.com/explore/t-shirts

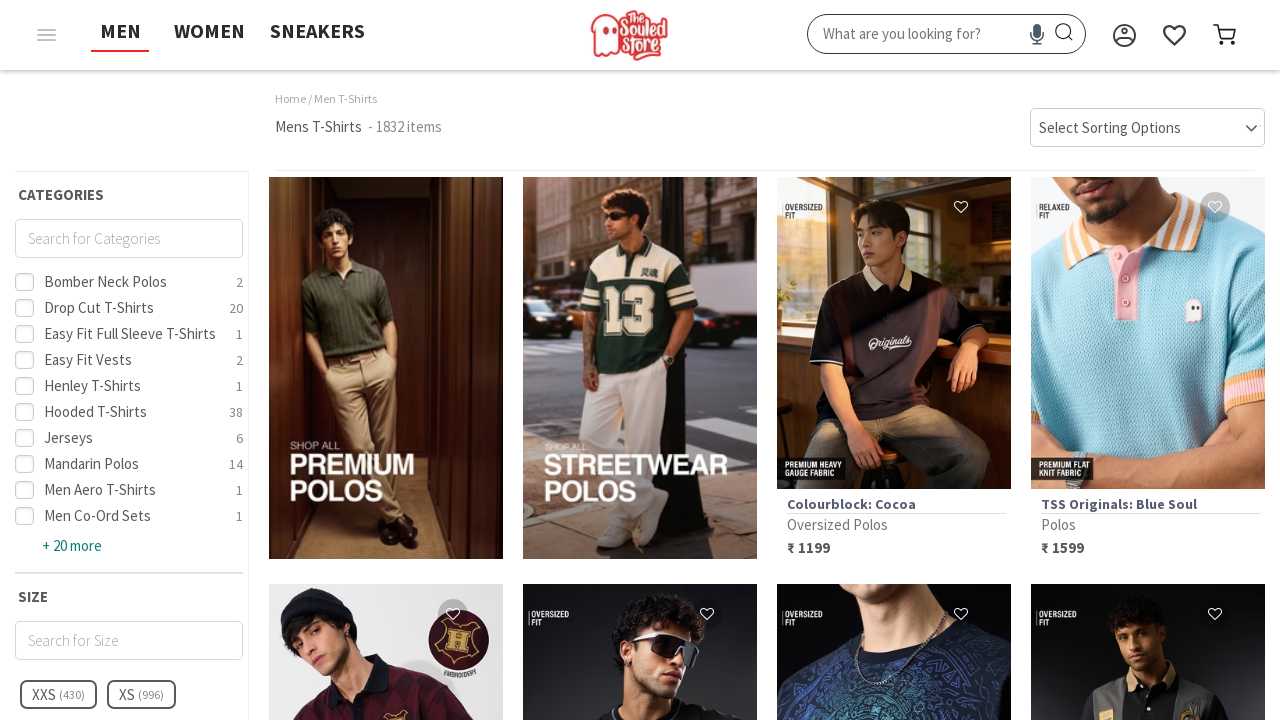

Clicked on first product in t-shirts listing at (386, 368) on [id^='productlist-'] a
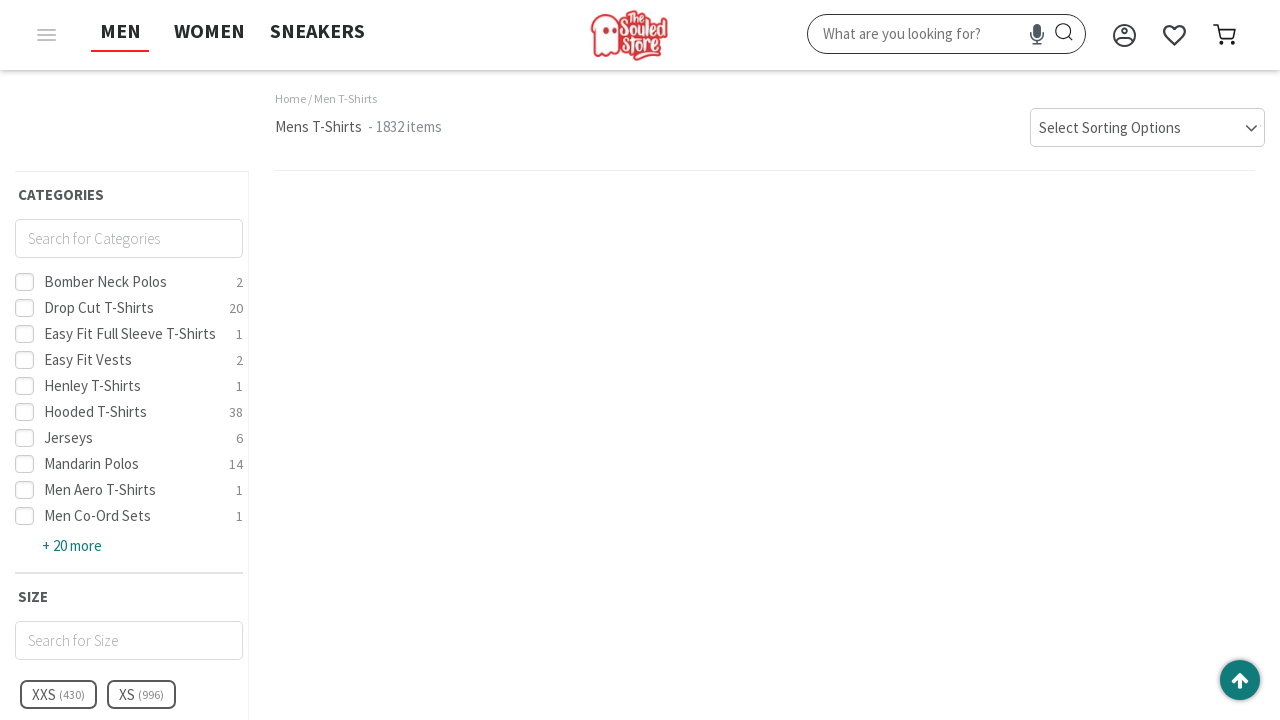

Product description accordion loaded successfully
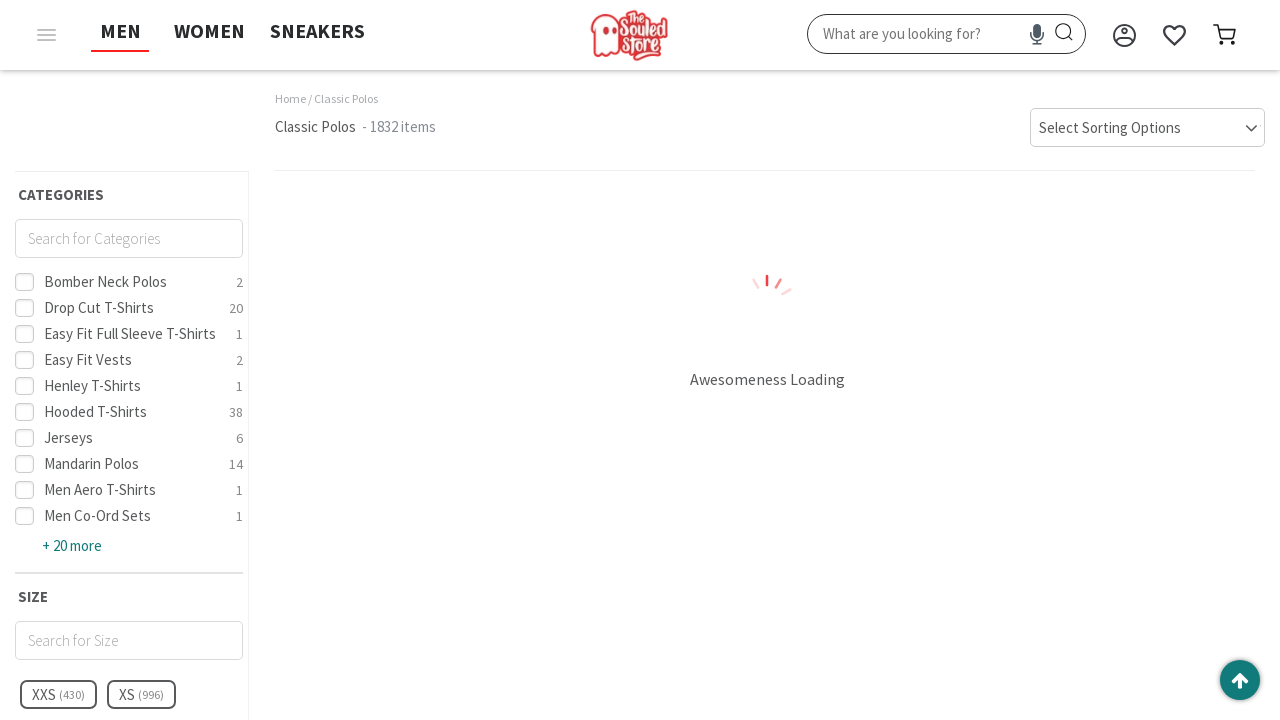

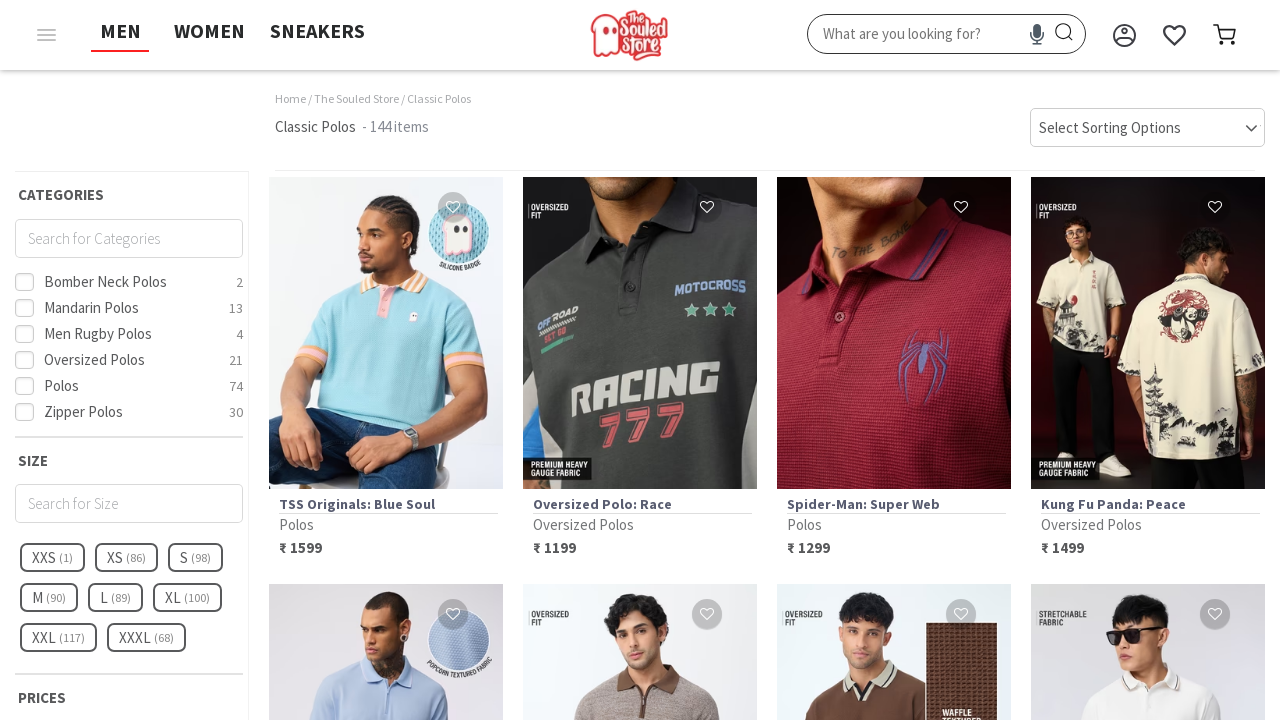